Navigates to letcode.in homepage and captures a screenshot for visual comparison testing

Starting URL: https://letcode.in/

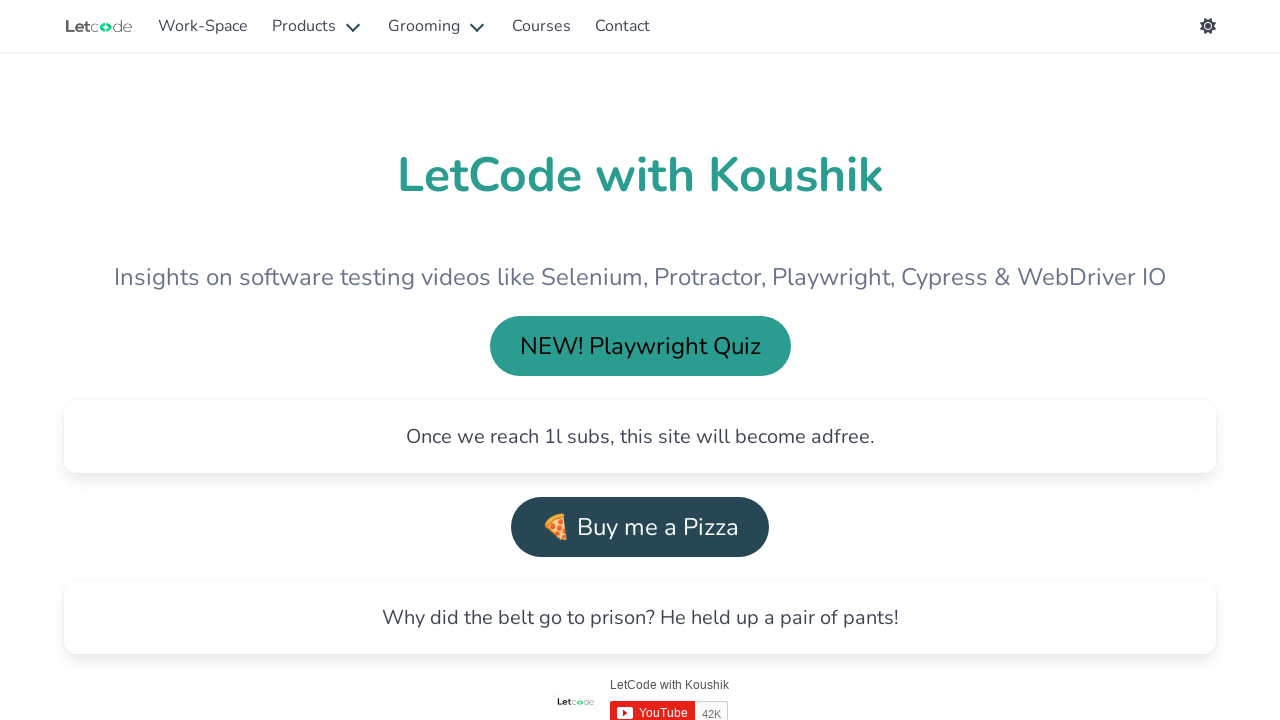

Waited for letcode.in homepage to fully load (network idle)
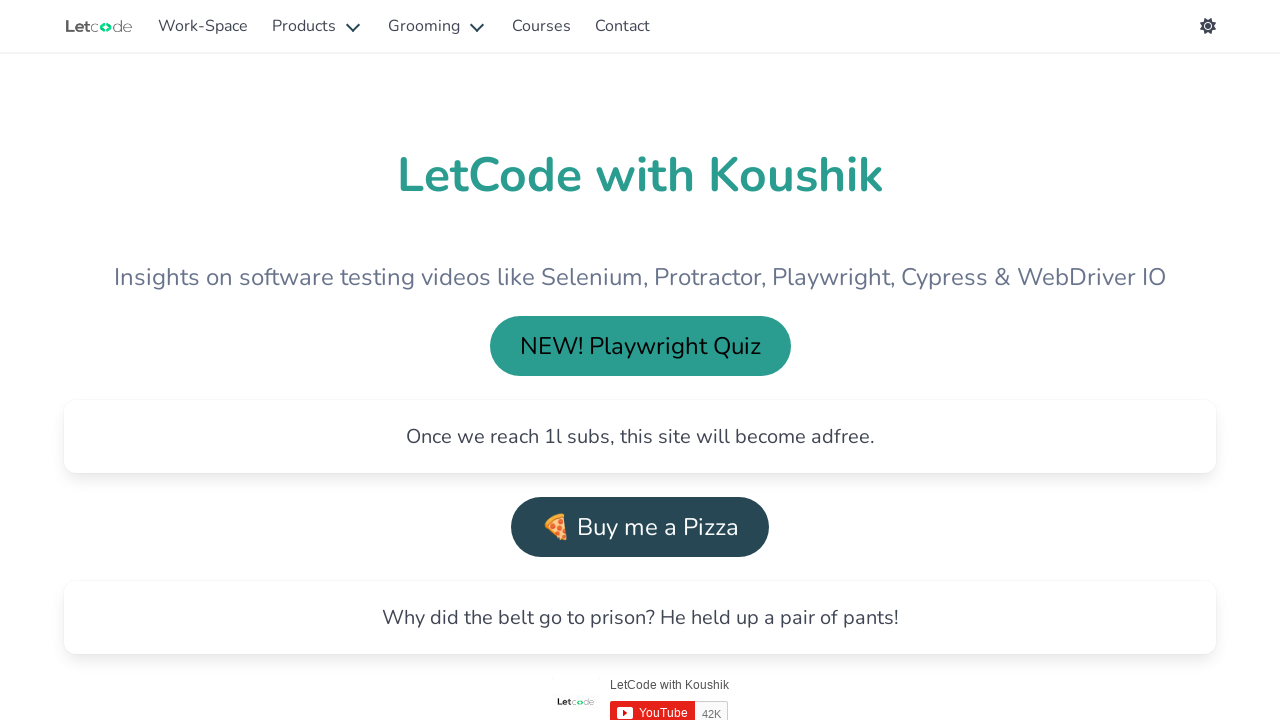

Captured screenshot of letcode.in homepage for visual comparison testing
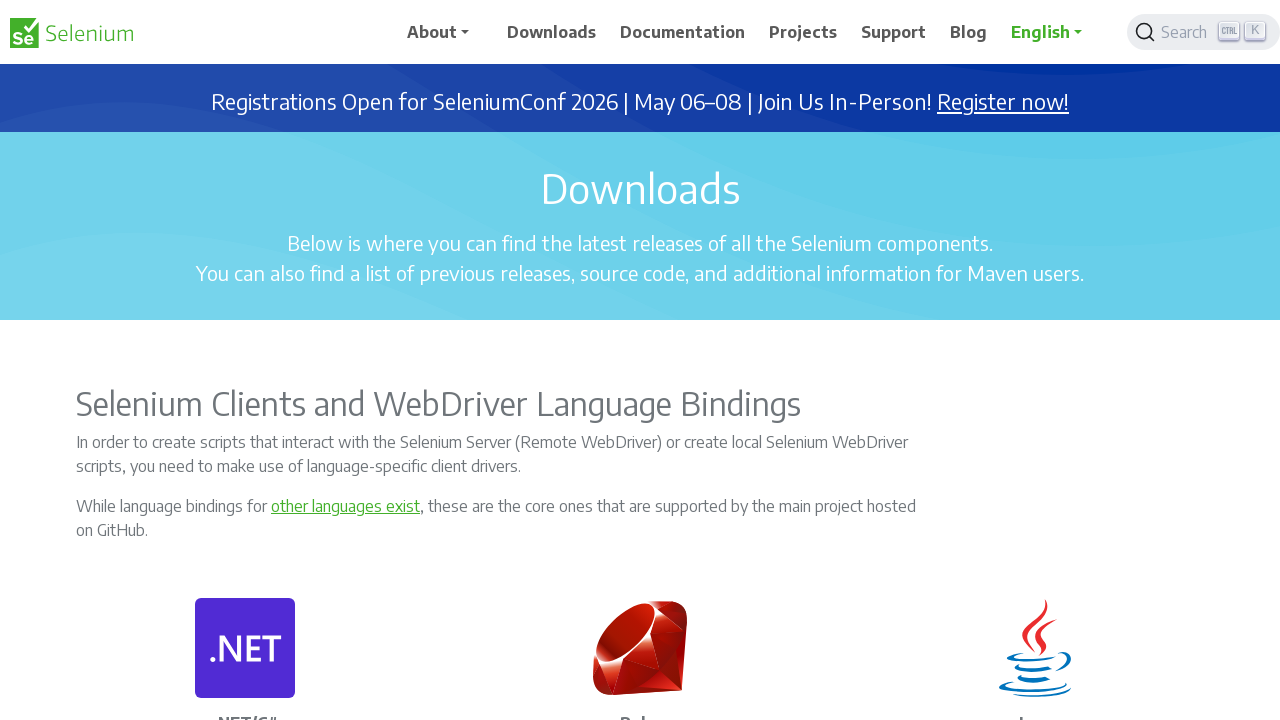

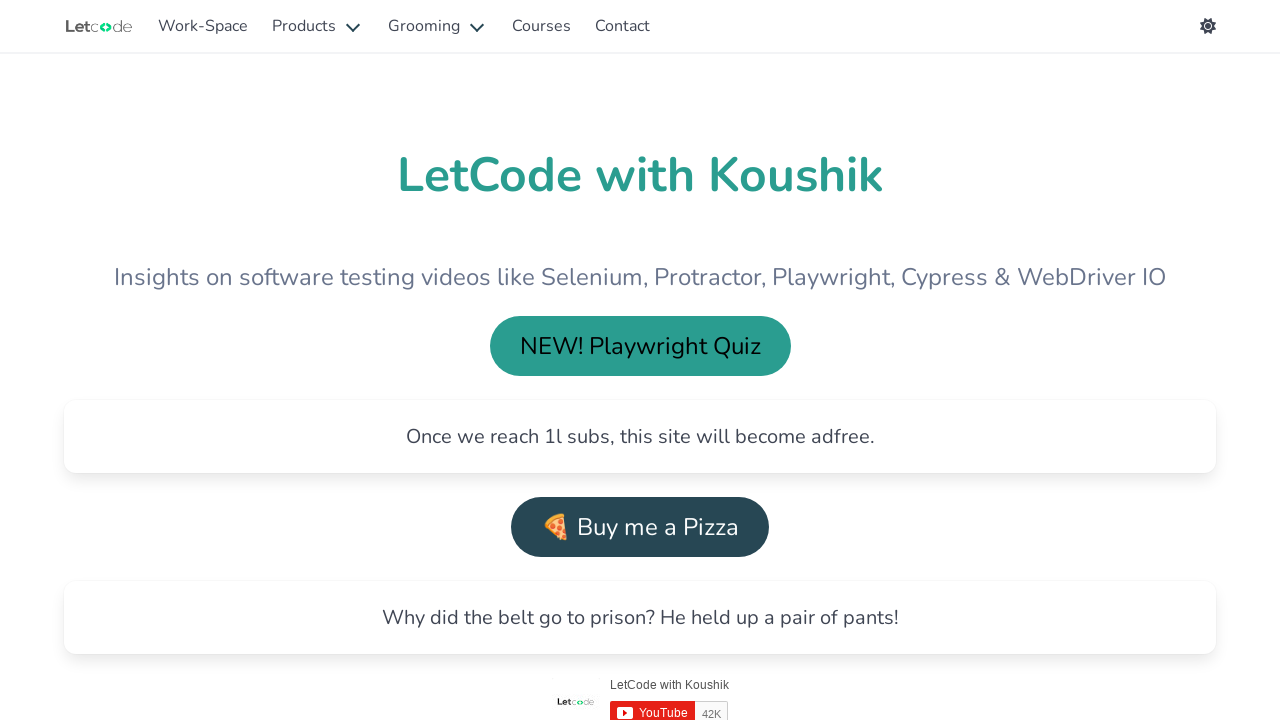